Tests right-click context menu functionality by right-clicking on an element, selecting Copy option from the context menu, and handling the resulting alert

Starting URL: http://swisnl.github.io/jQuery-contextMenu/demo.html

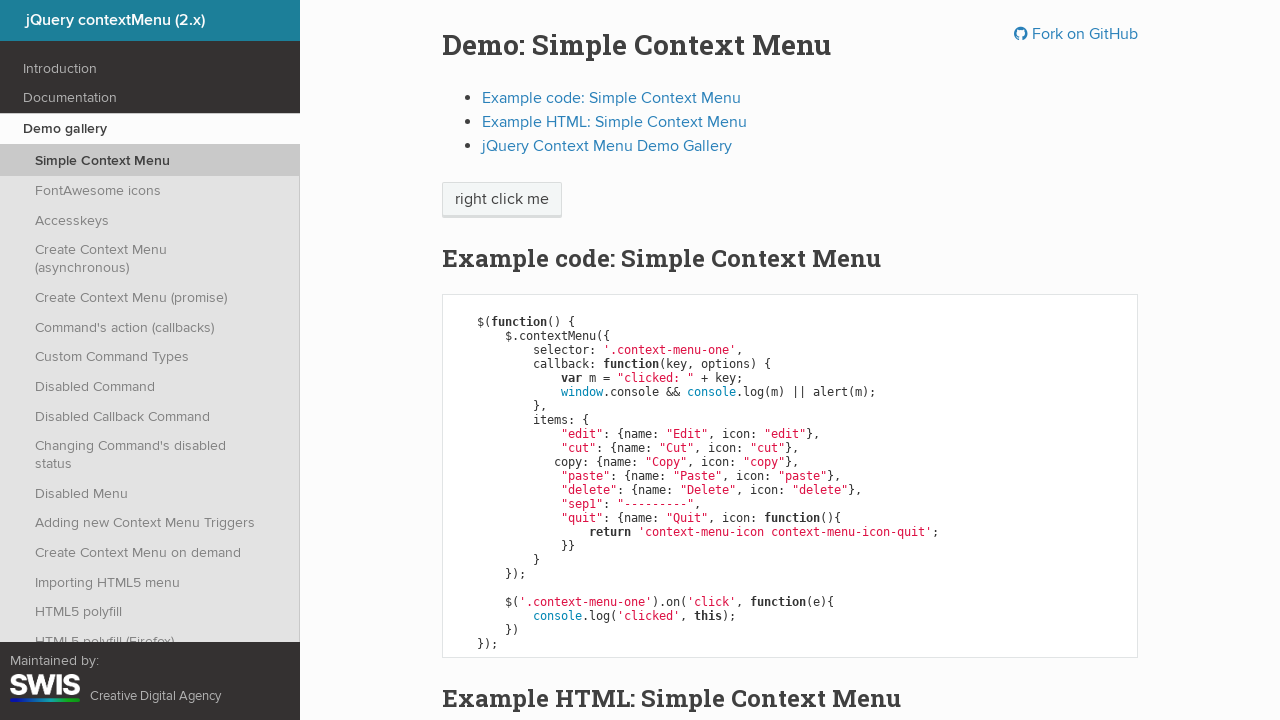

Located the 'right click me' element
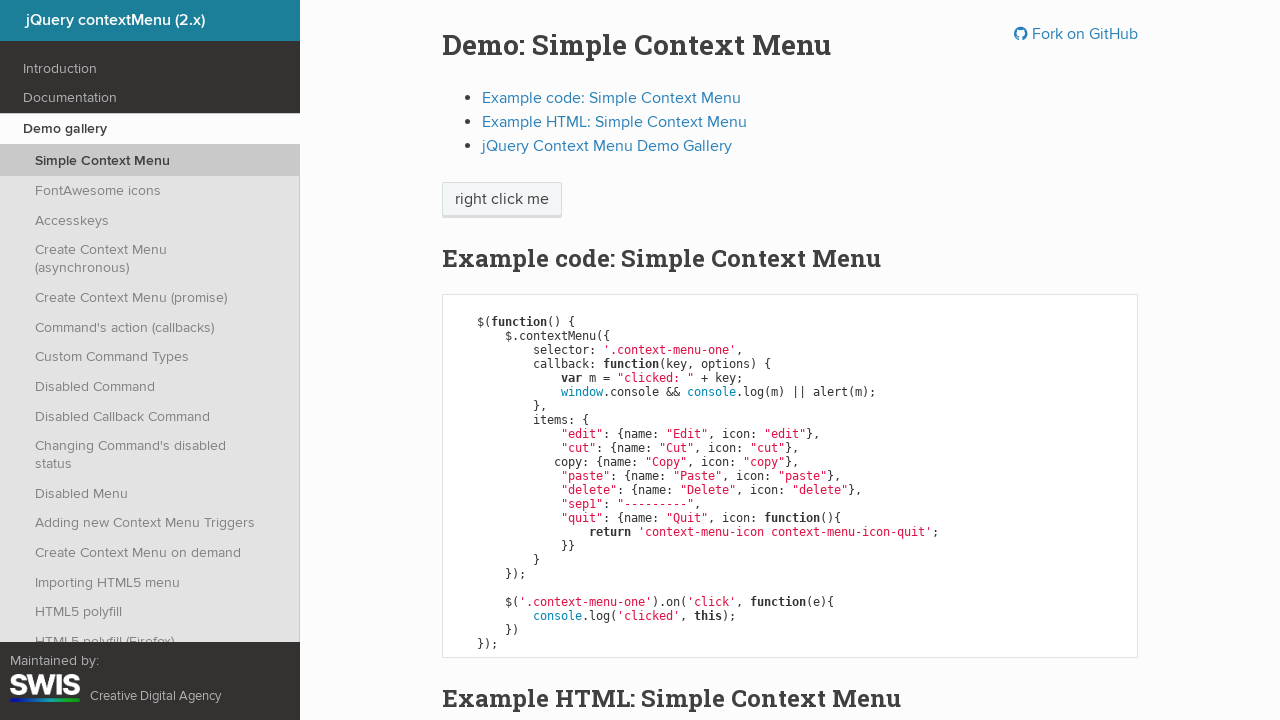

Right-clicked on the element to open context menu at (502, 200) on xpath=//span[text()='right click me']
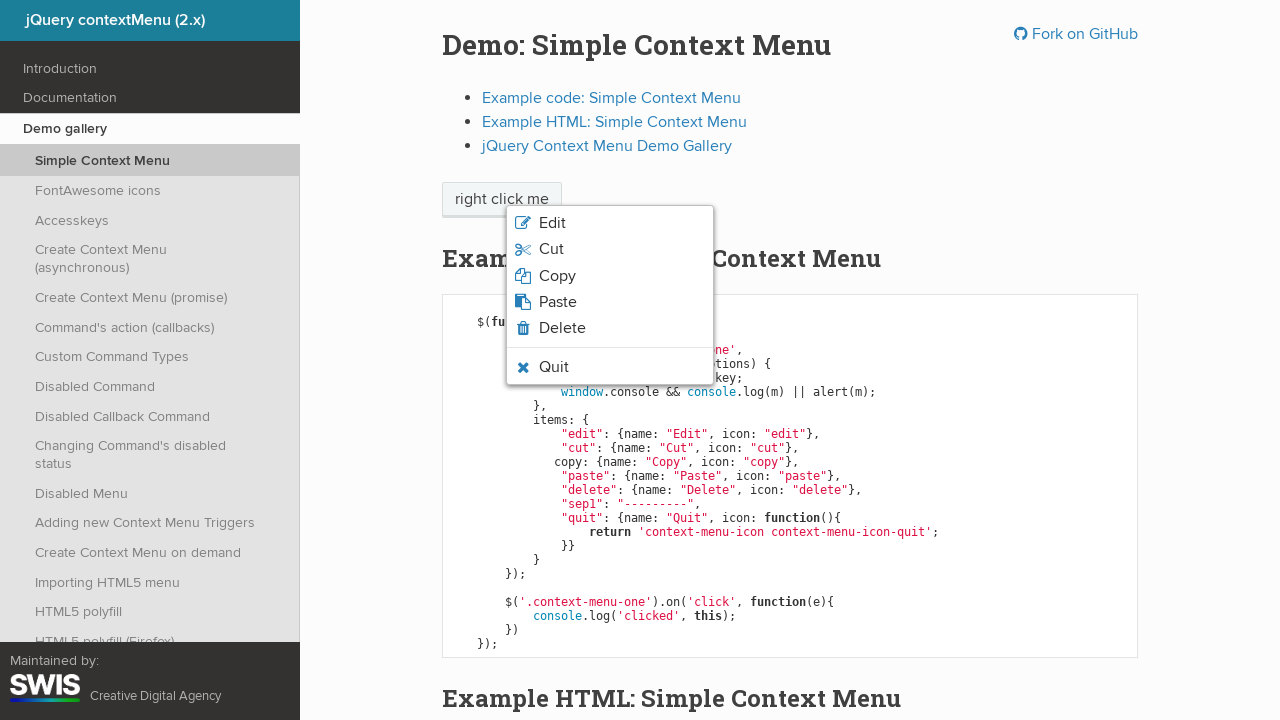

Clicked 'Copy' option from context menu at (557, 276) on xpath=//span[text()='Copy']
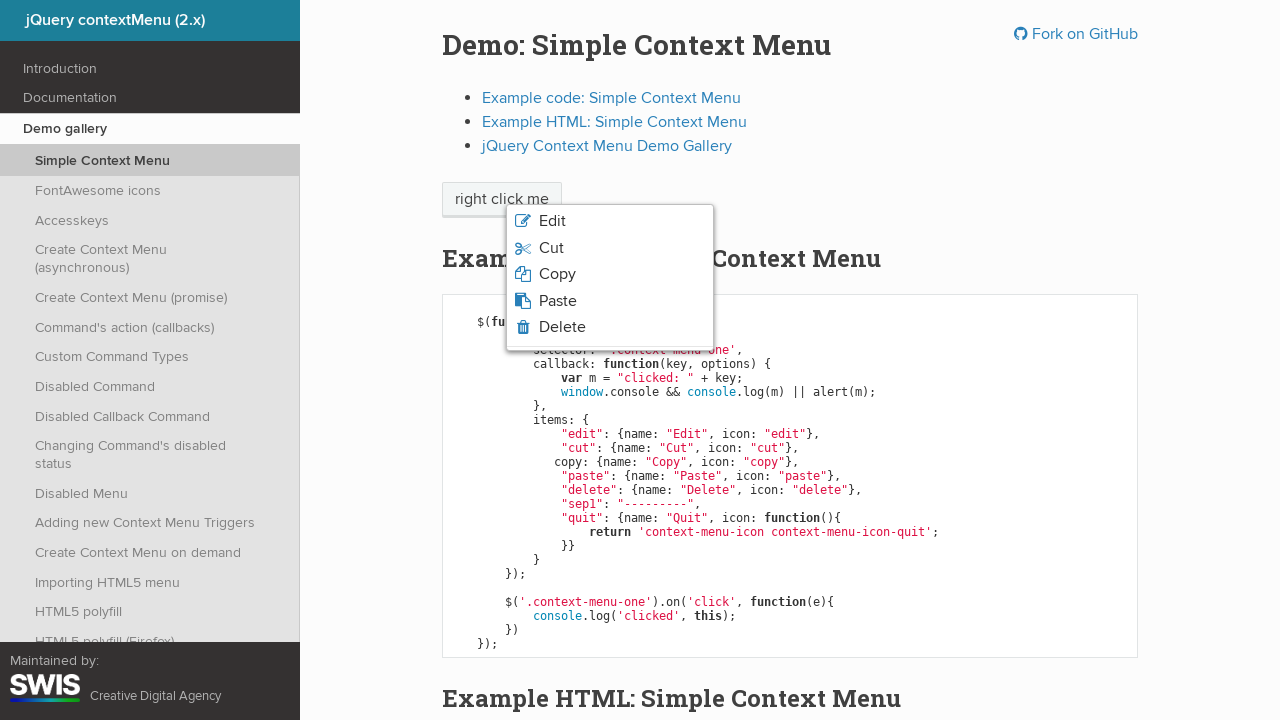

Set up alert dialog handler to accept alerts
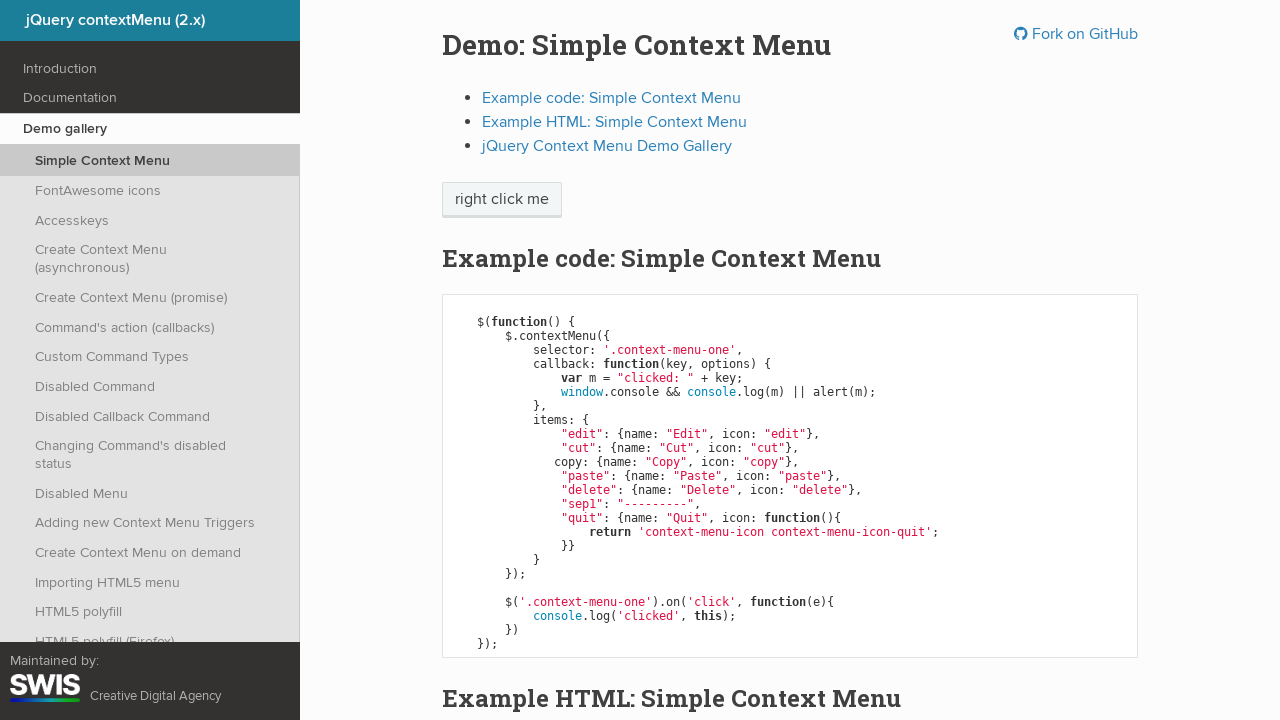

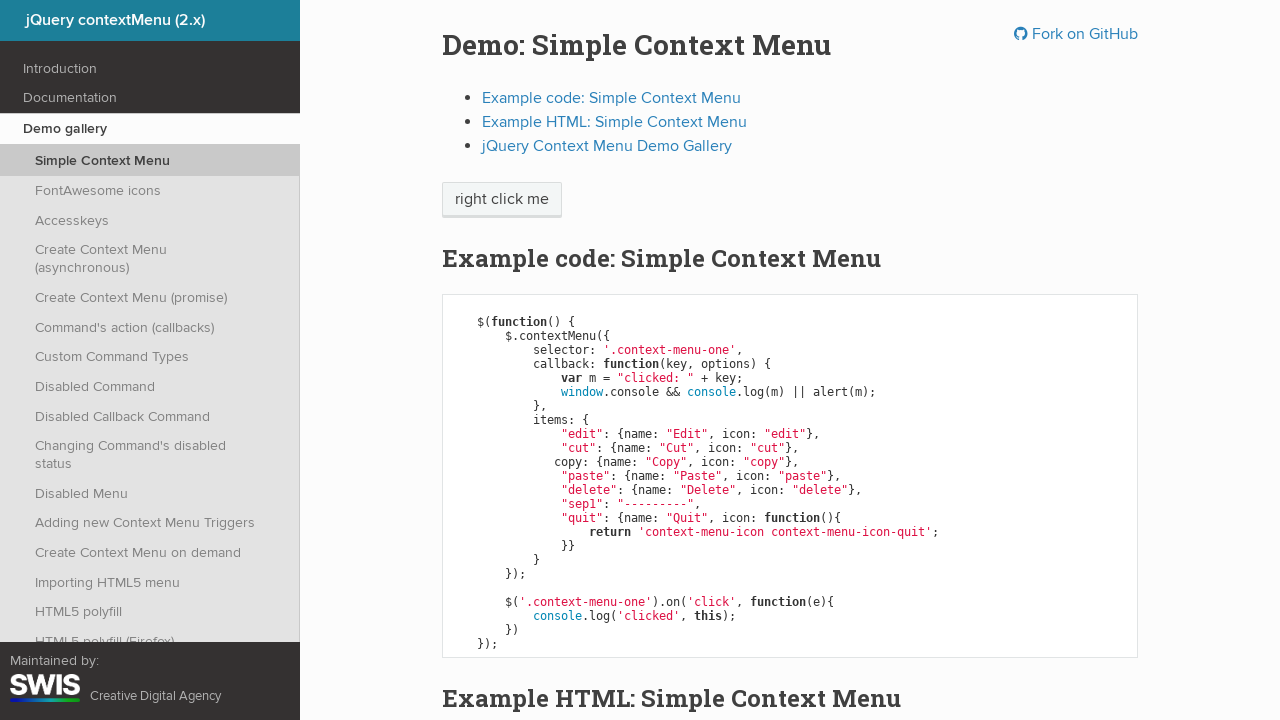